Tests a registration form by filling in first name, last name, and email fields, then submitting the form and verifying a success message is displayed.

Starting URL: http://suninjuly.github.io/registration1.html

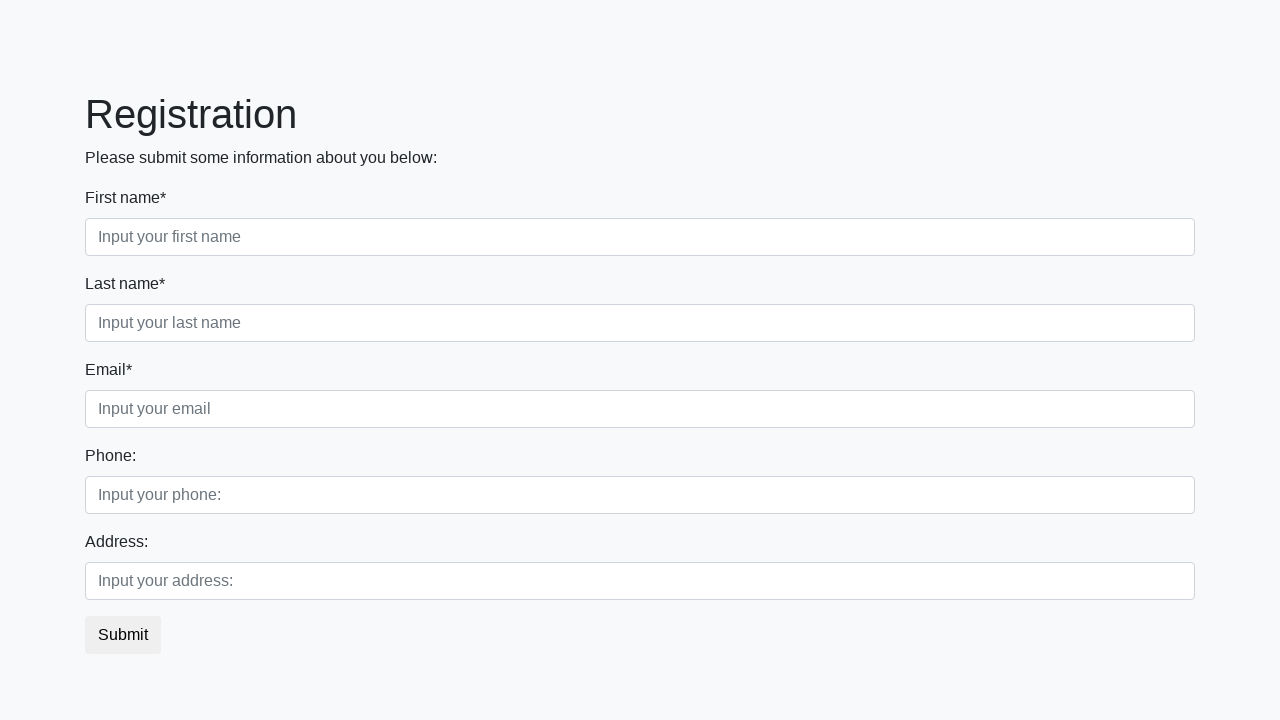

Filled first name field with 'John' on div.first_block > div.form-group.first_class > input.form-control.first
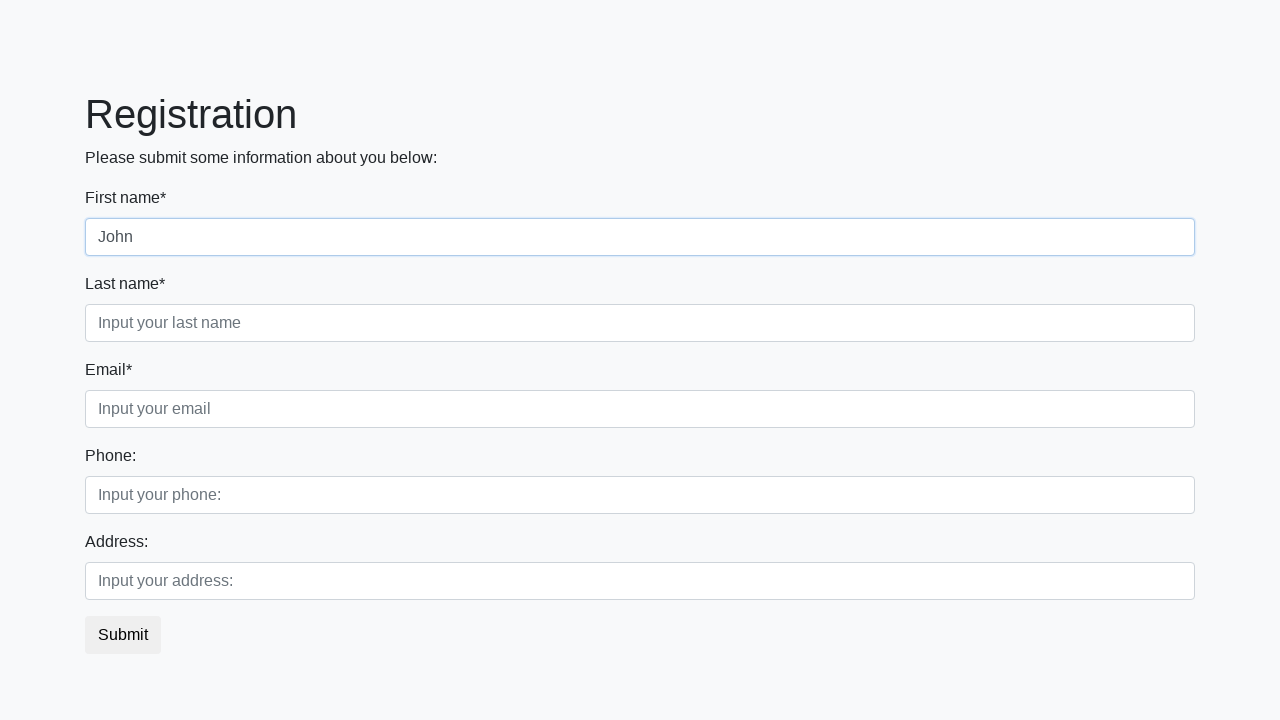

Filled last name field with 'Smith' on div.first_block > div.form-group.second_class > input.form-control.second
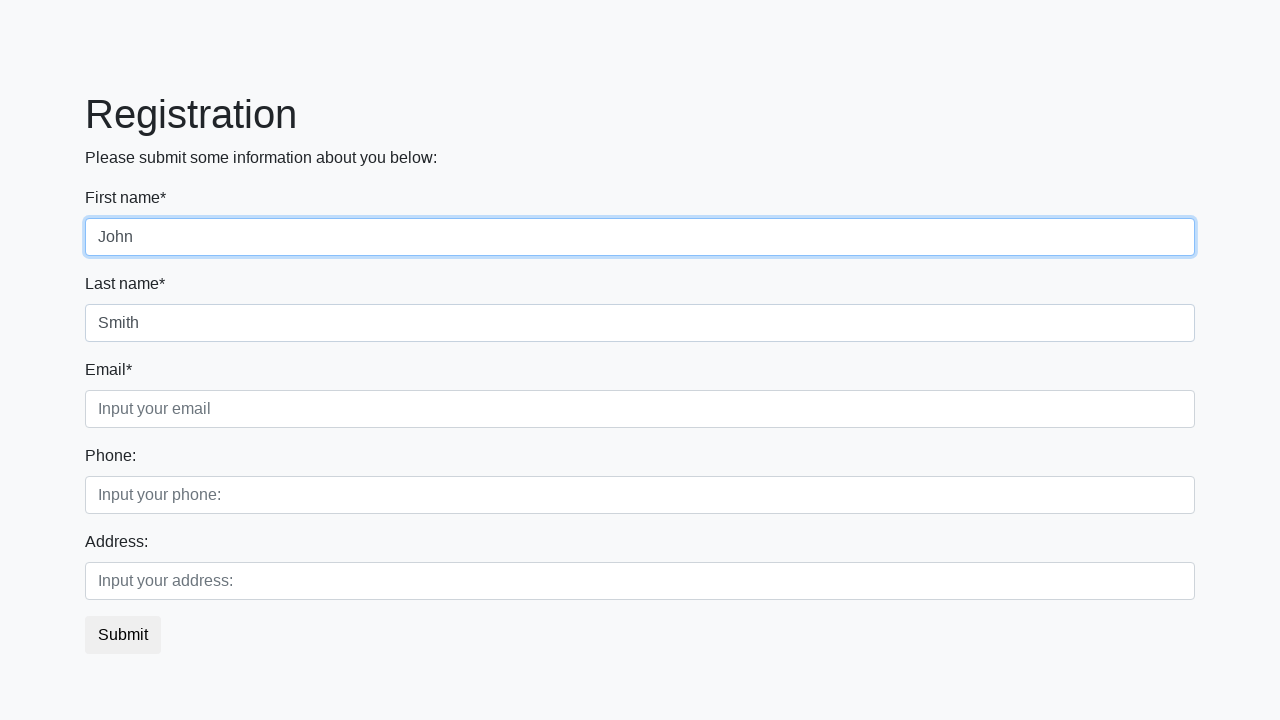

Filled email field with 'john.smith@example.org' on div.first_block > div.form-group.third_class > input.form-control.third
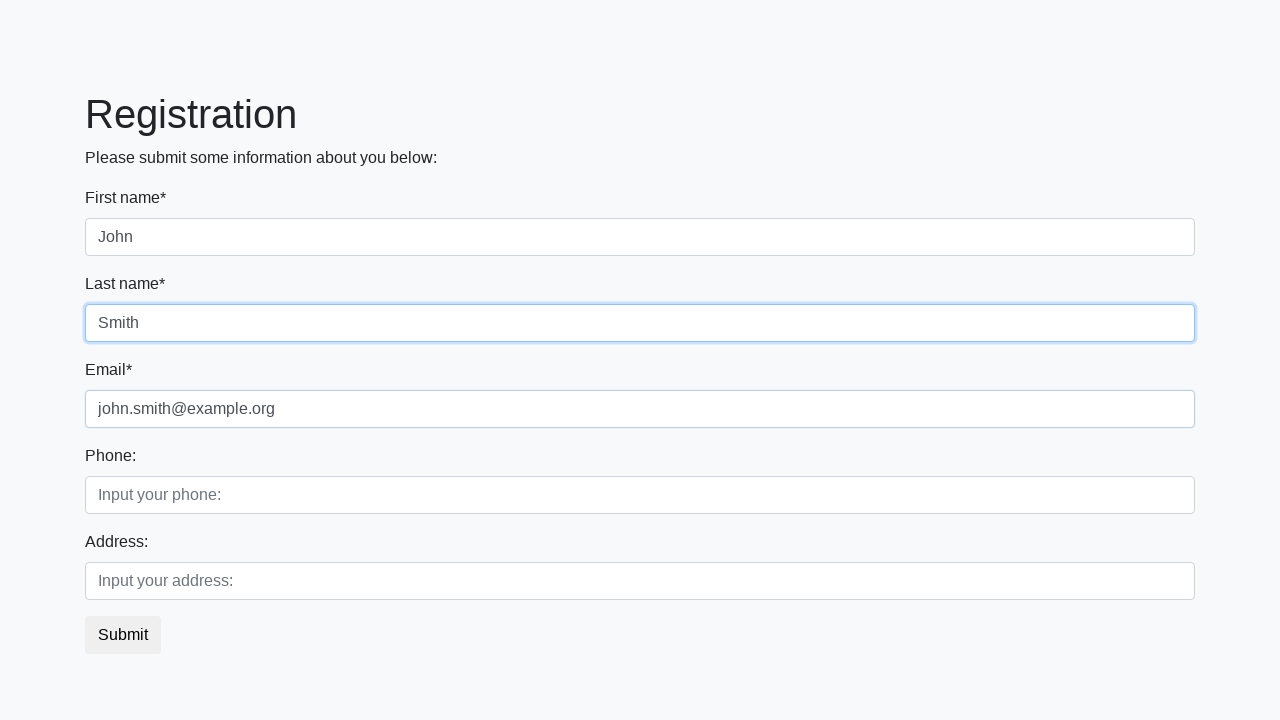

Clicked submit button to register at (123, 635) on button.btn
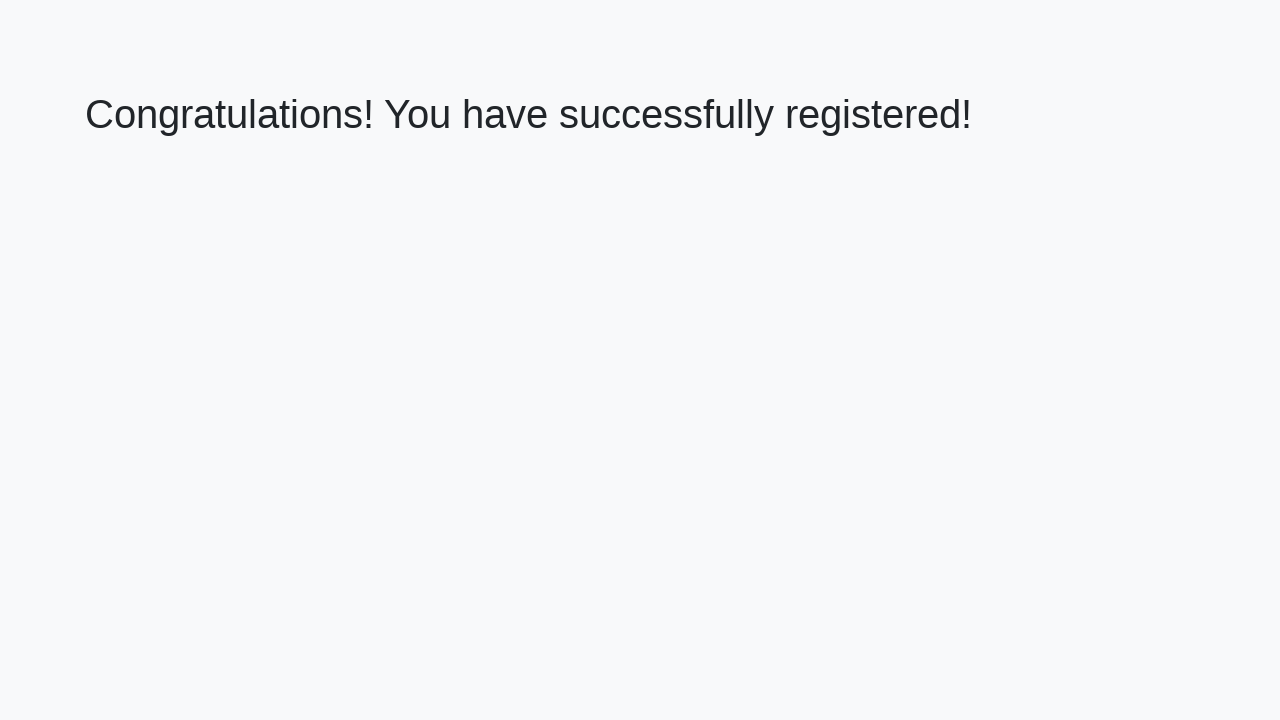

Success message heading loaded
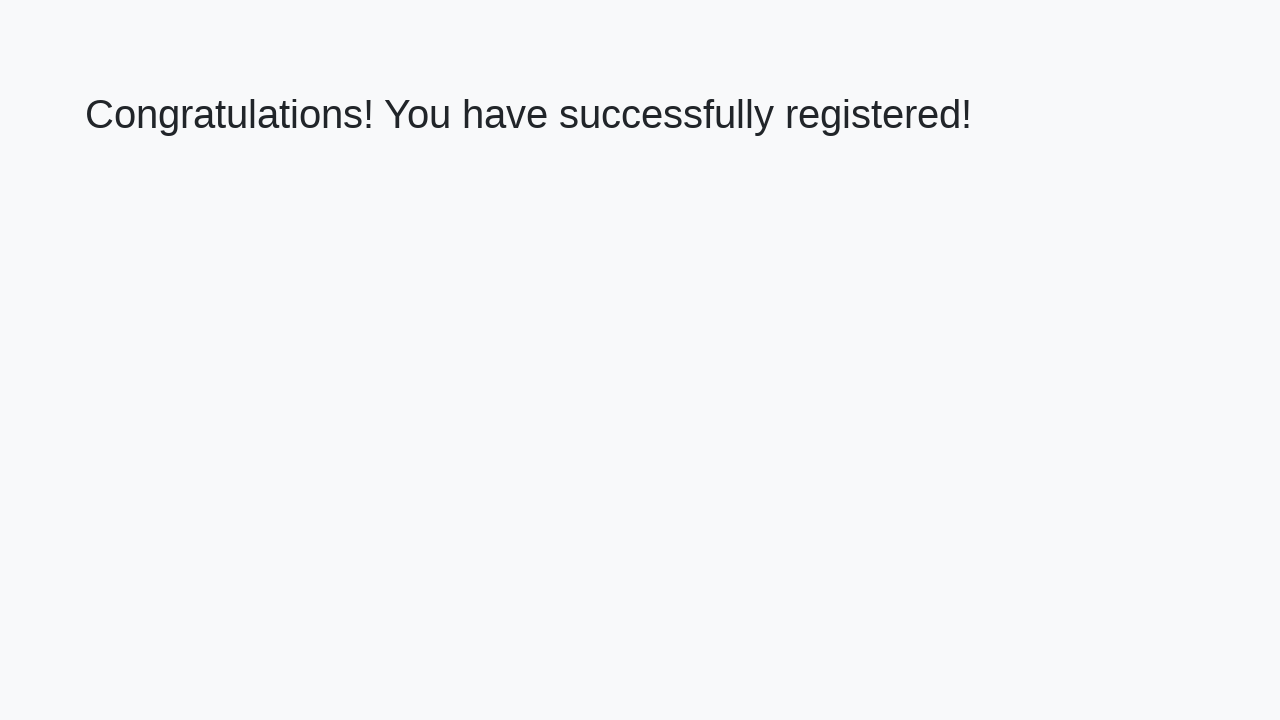

Retrieved success message text
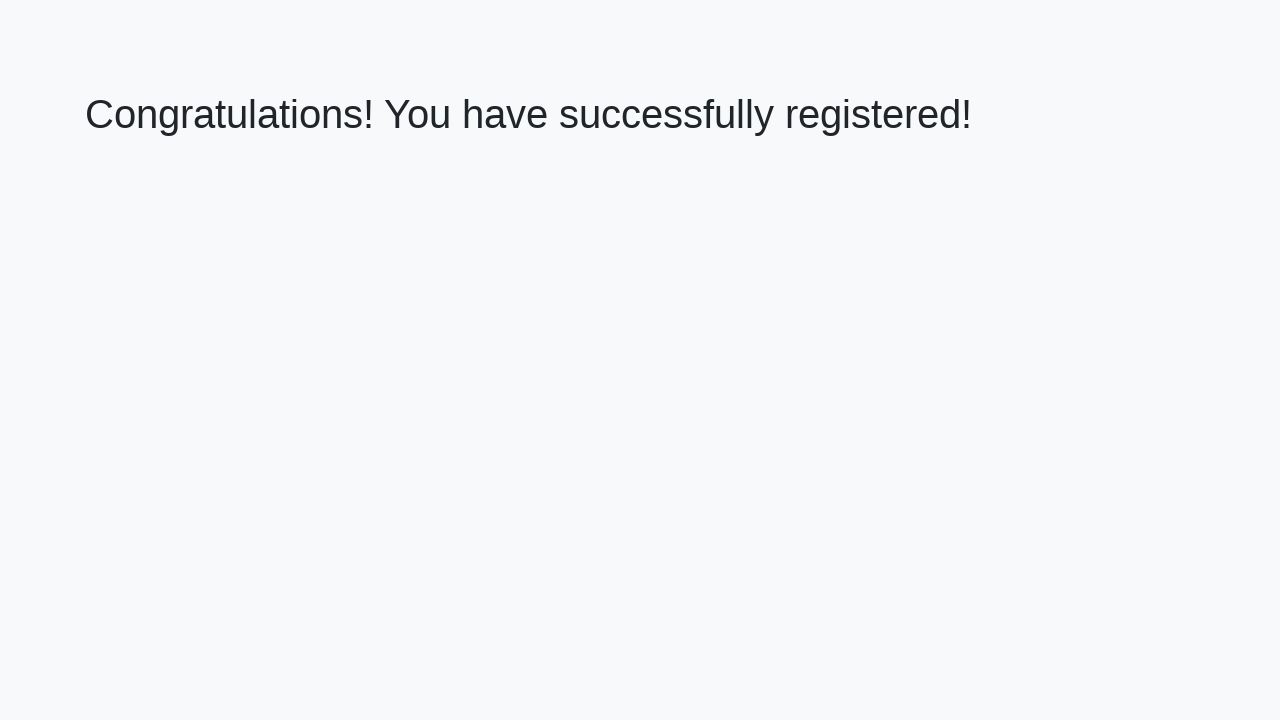

Verified success message: 'Congratulations! You have successfully registered!'
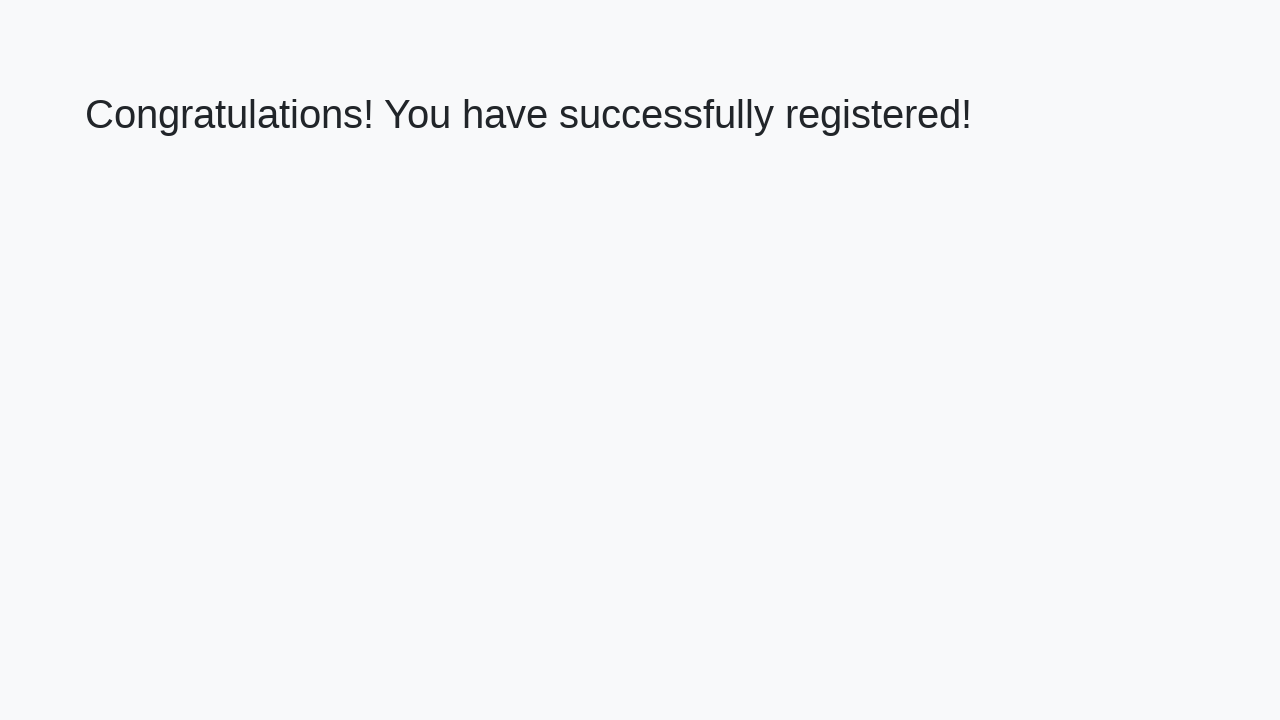

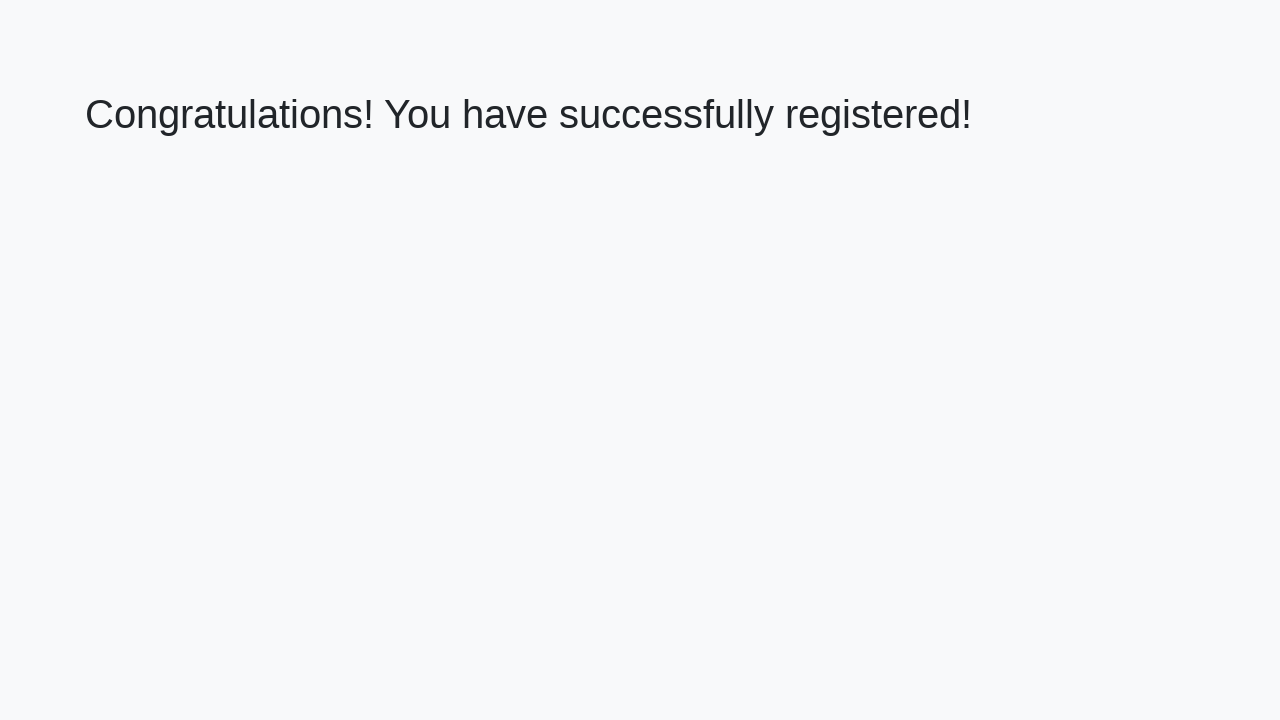